Tests keyboard interactions with a username input field including text entry, clearing, selecting all text, arrow key navigation, and backspace deletion

Starting URL: https://the-internet.herokuapp.com/login

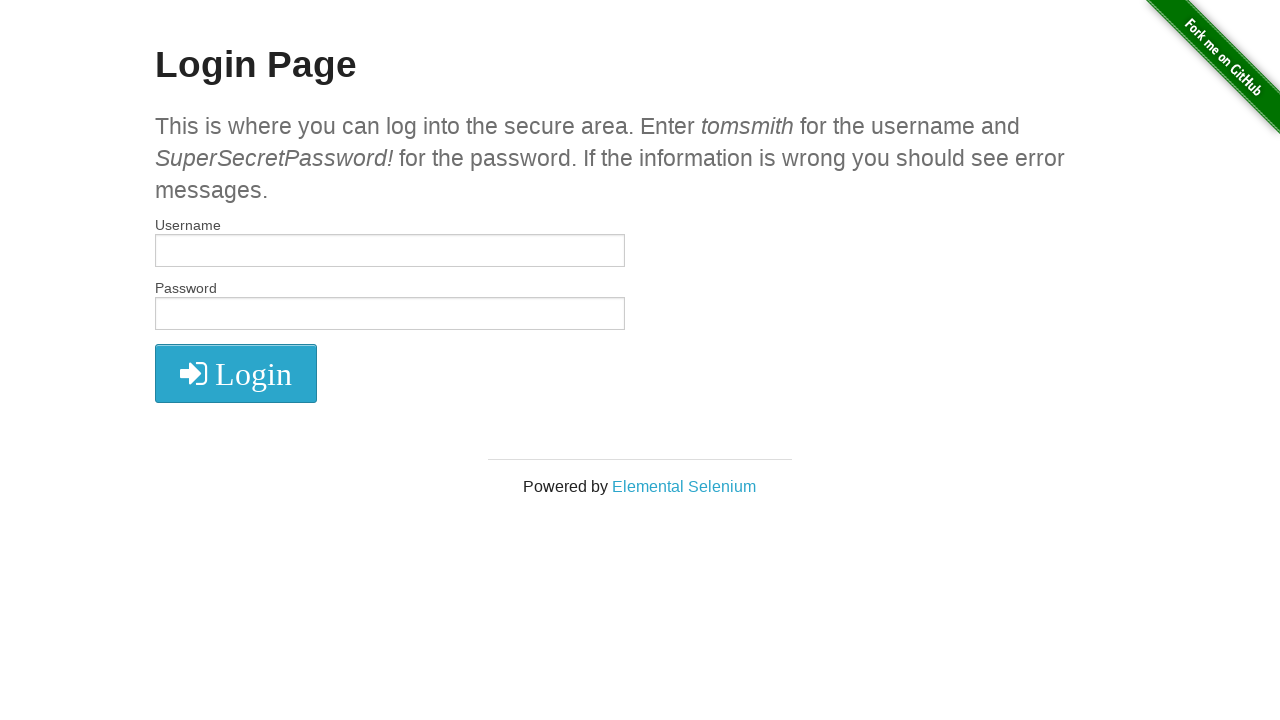

Located username input field
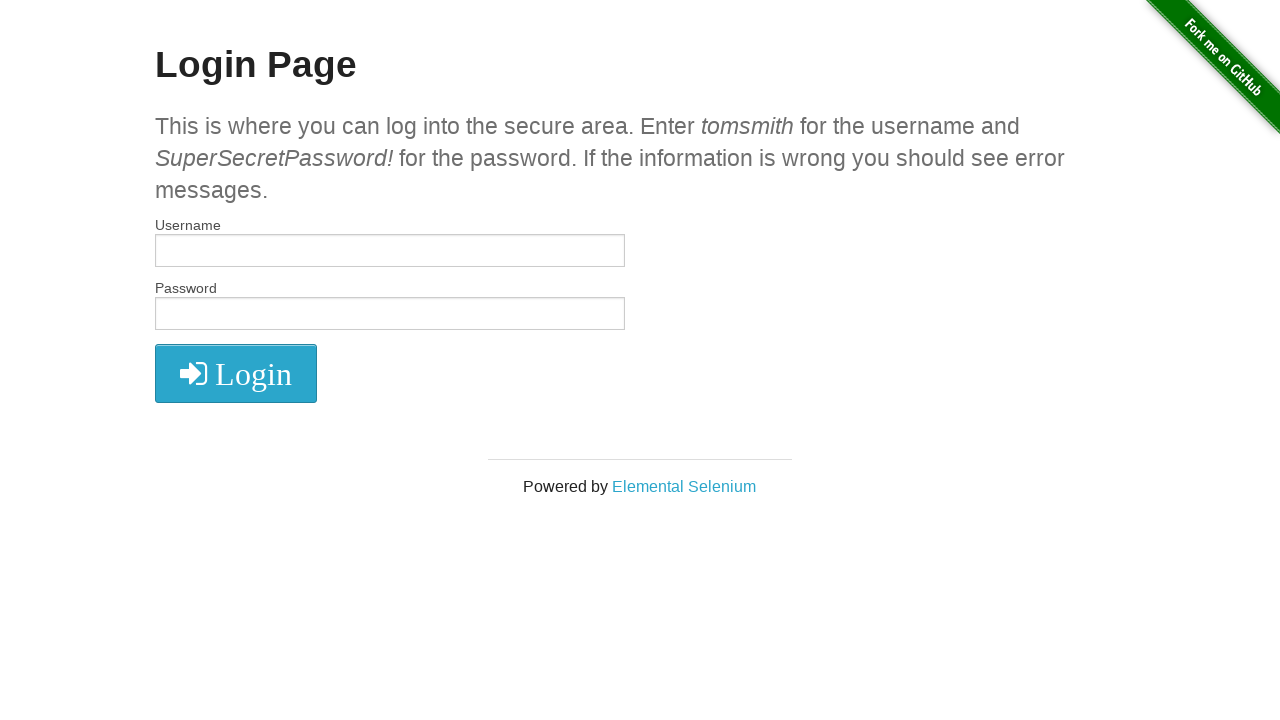

Typed initial text 'Alabalaportocala' into username field on #username
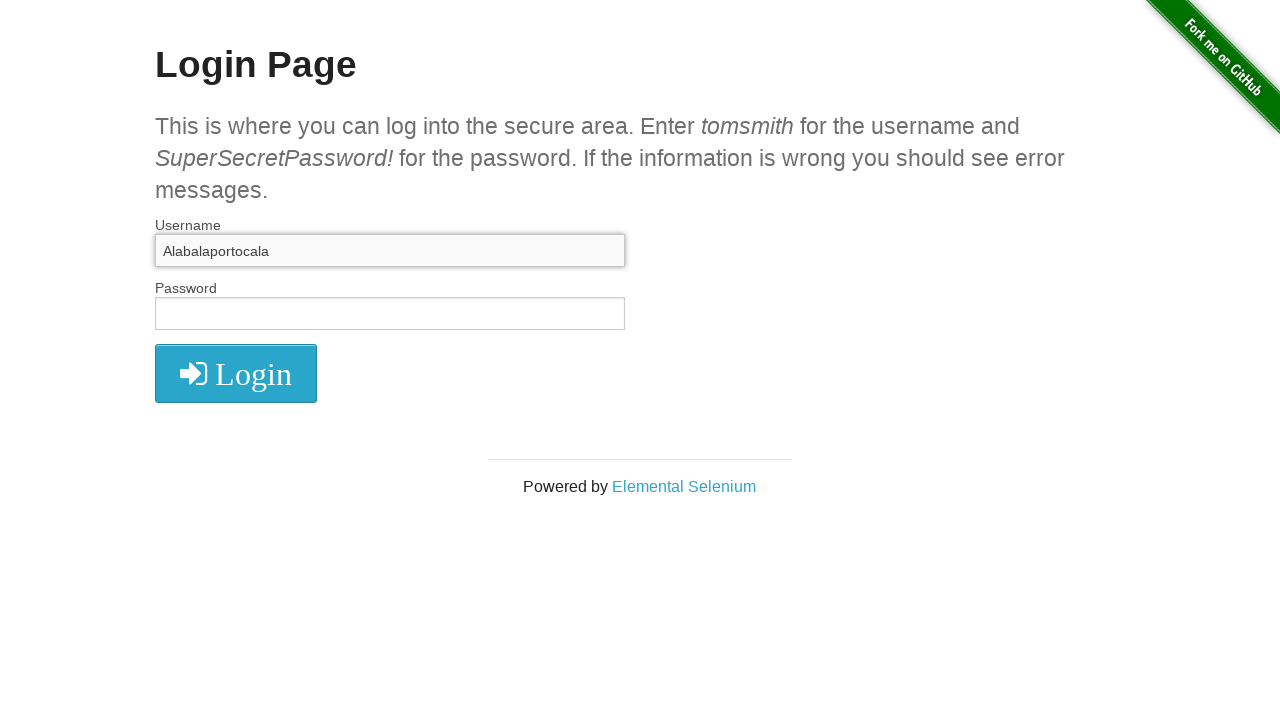

Cleared the username field on #username
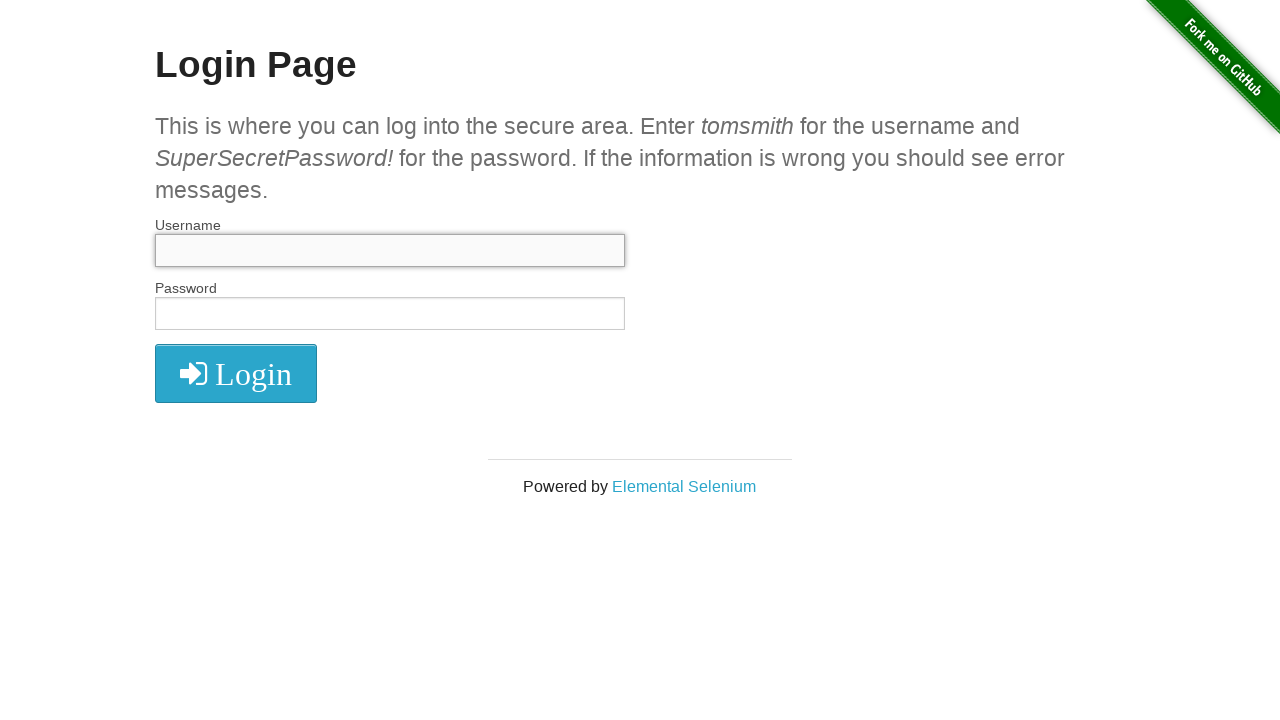

Typed new text 'Alabalaportocala_Alabalaportocala' into username field on #username
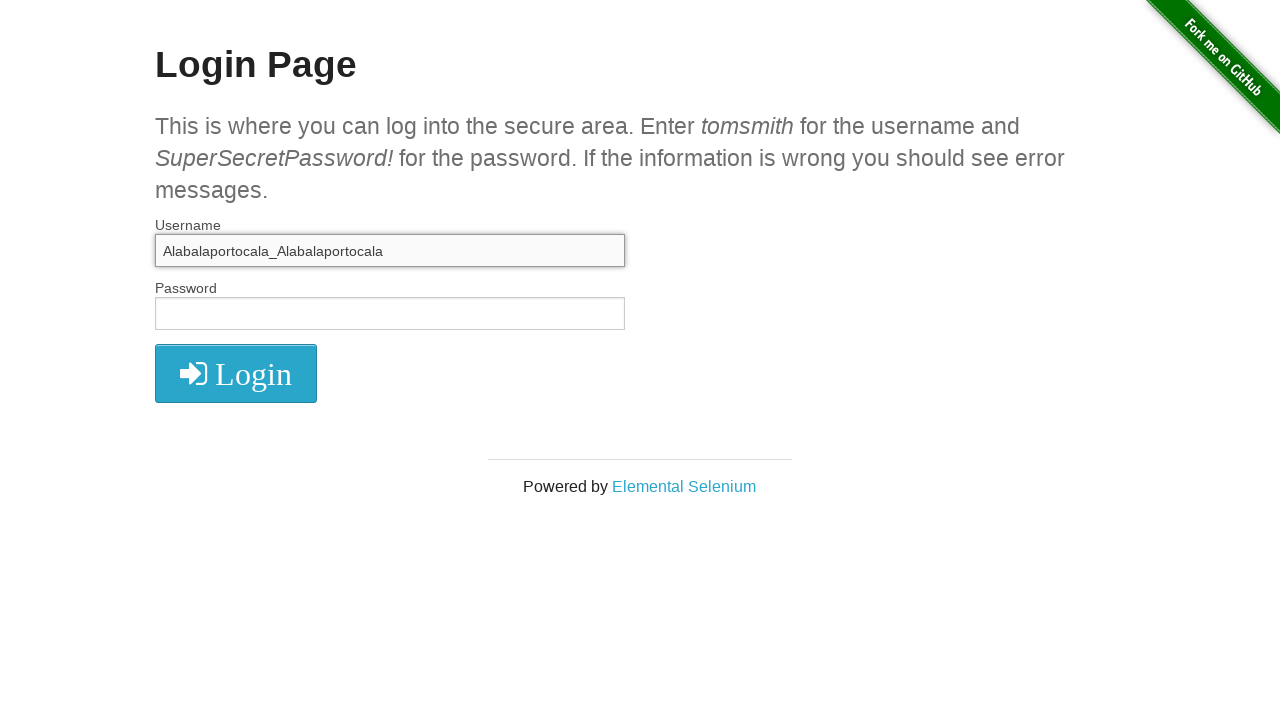

Pressed Control+A to select all text in username field on #username
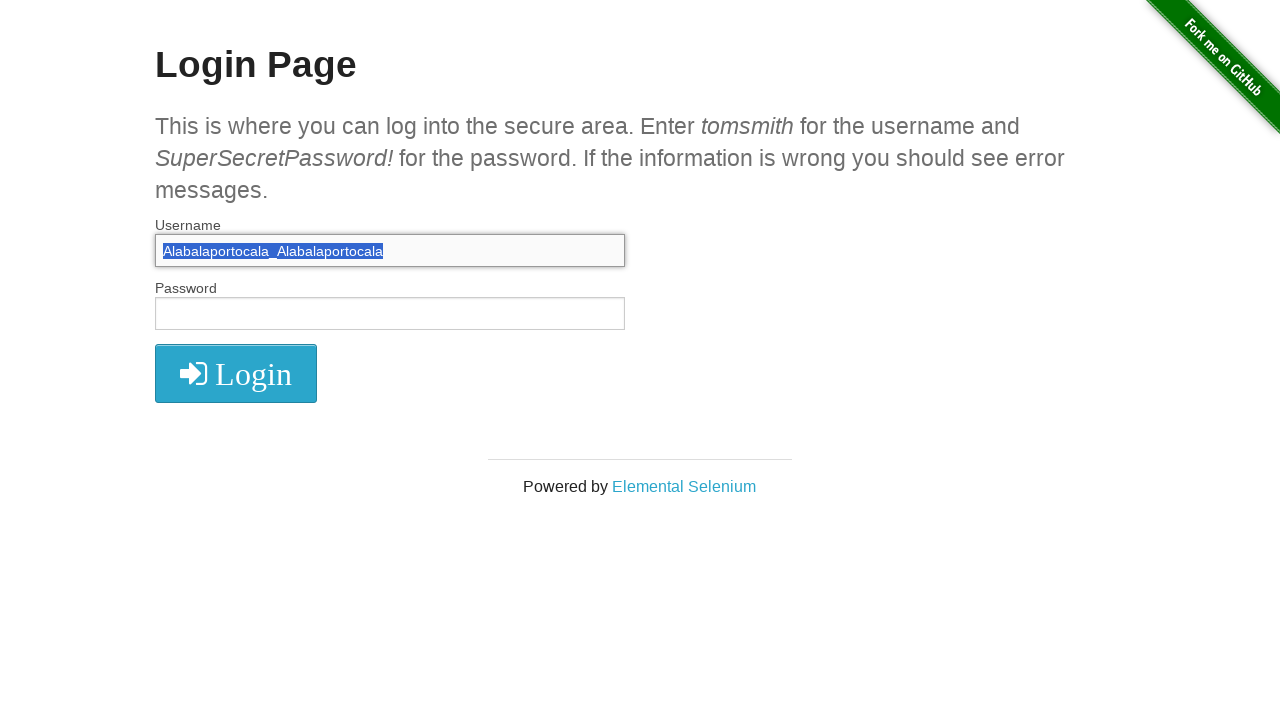

Pressed Backspace to delete selected text on #username
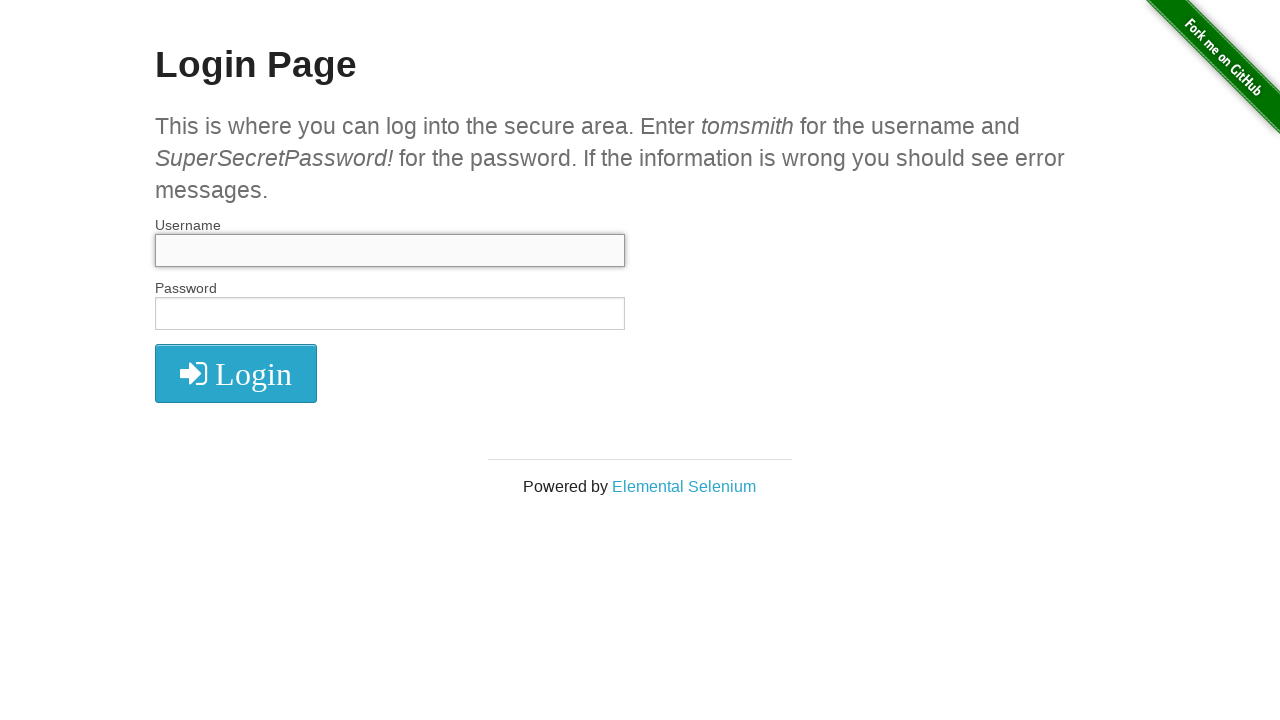

Typed 'Ala' into username field on #username
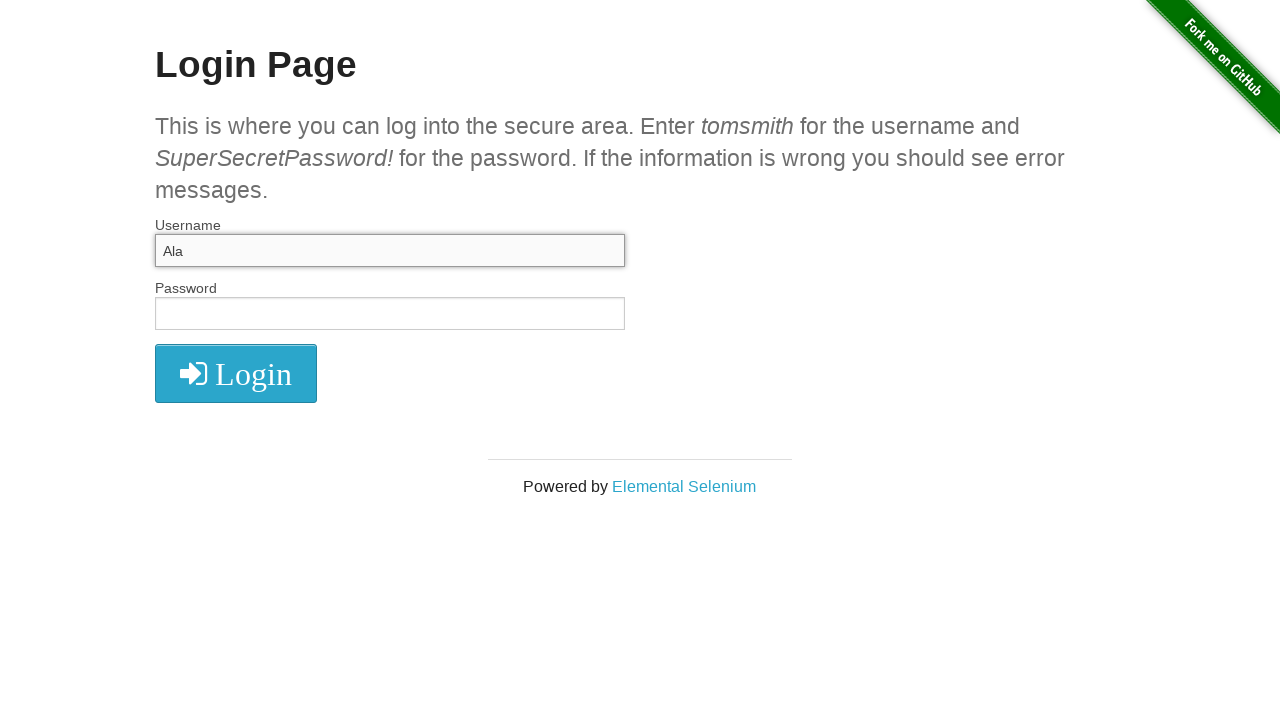

Typed 'bala' into username field on #username
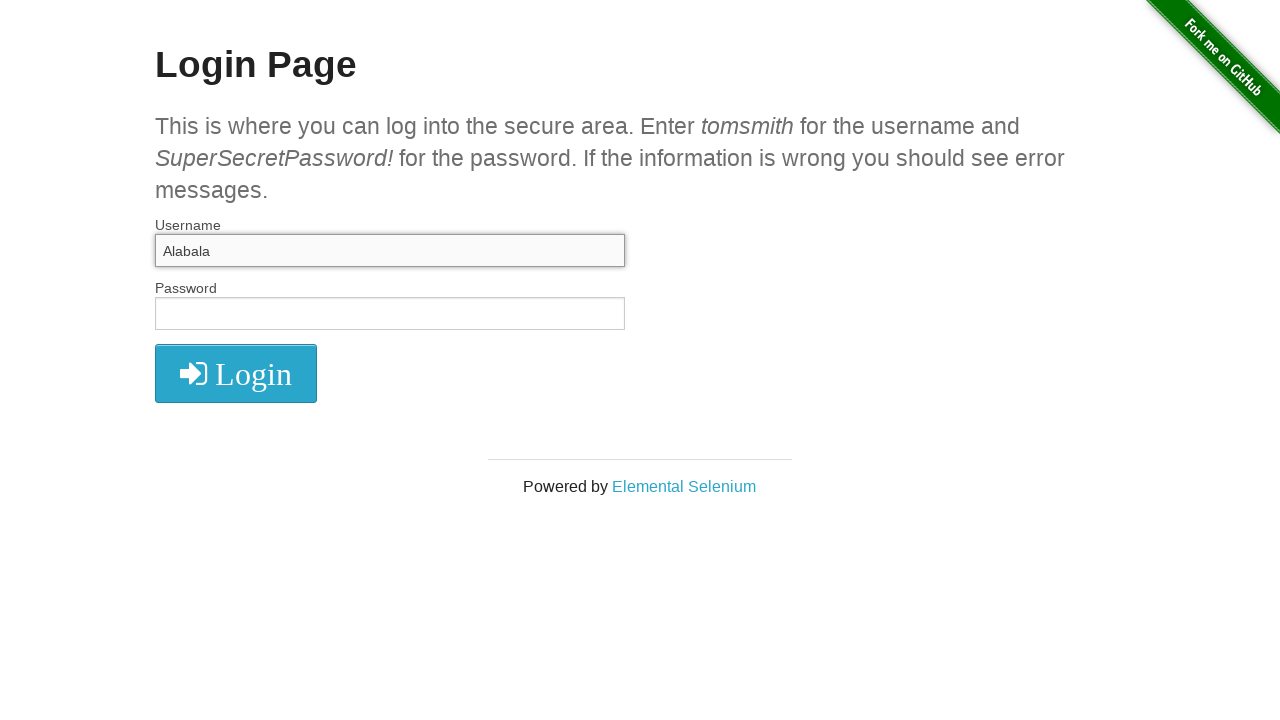

Typed 'porto' into username field on #username
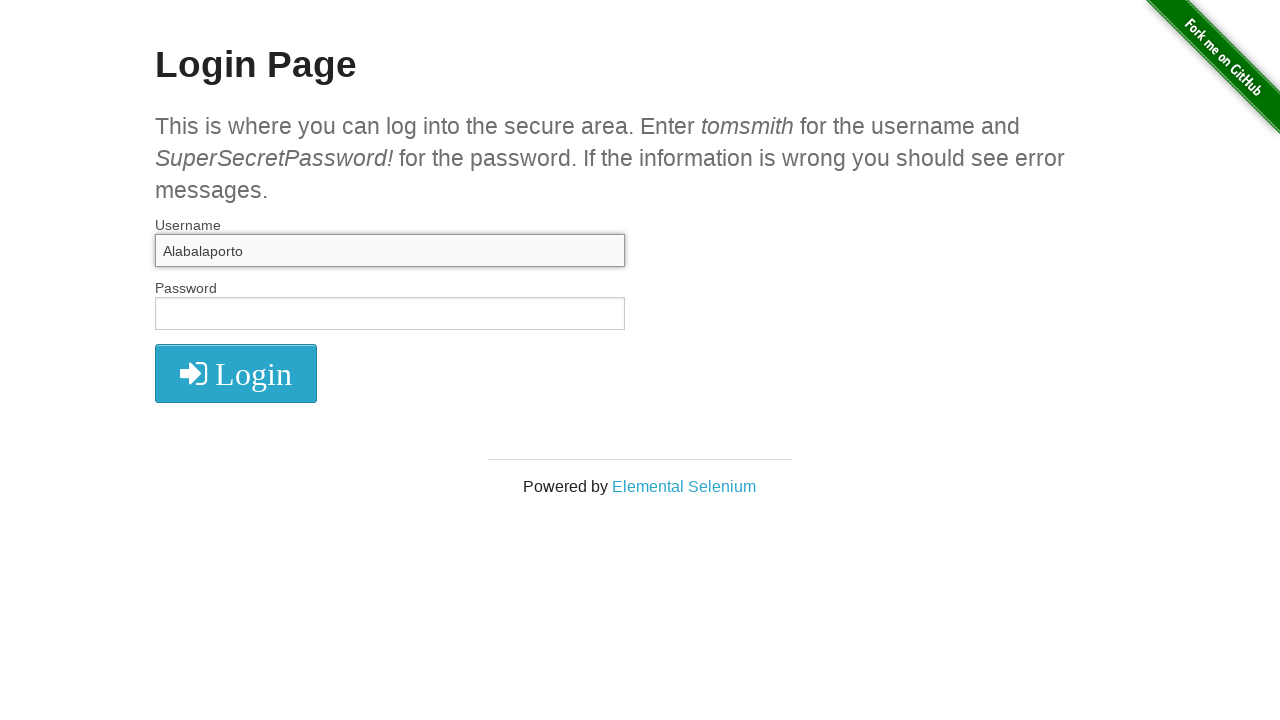

Typed 'cala' into username field on #username
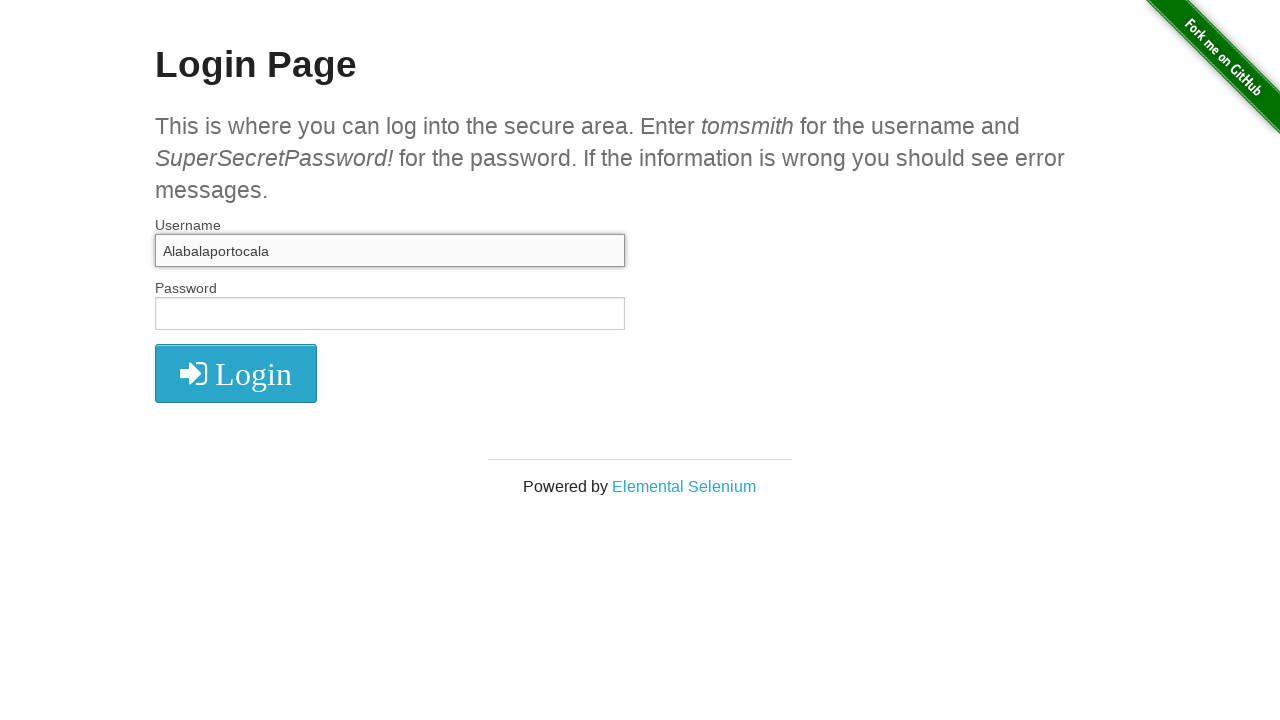

Pressed ArrowLeft to move cursor one position to the left on #username
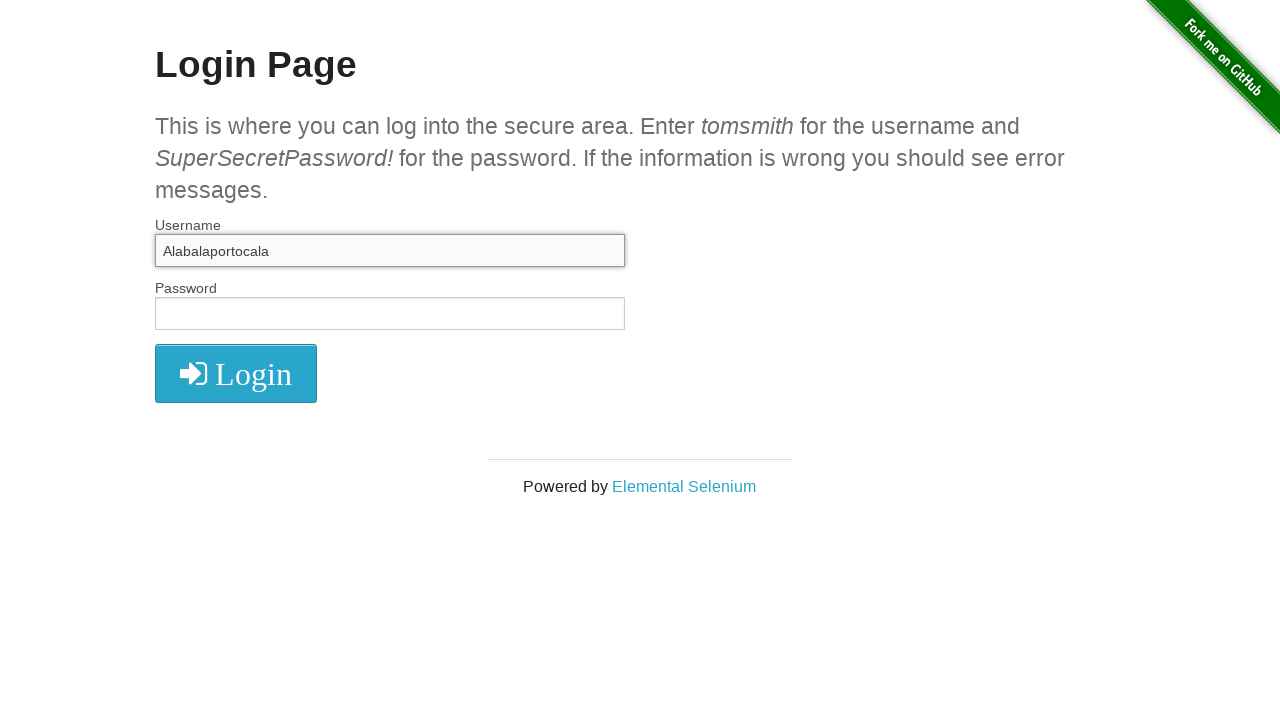

Typed 'T' at the new cursor position on #username
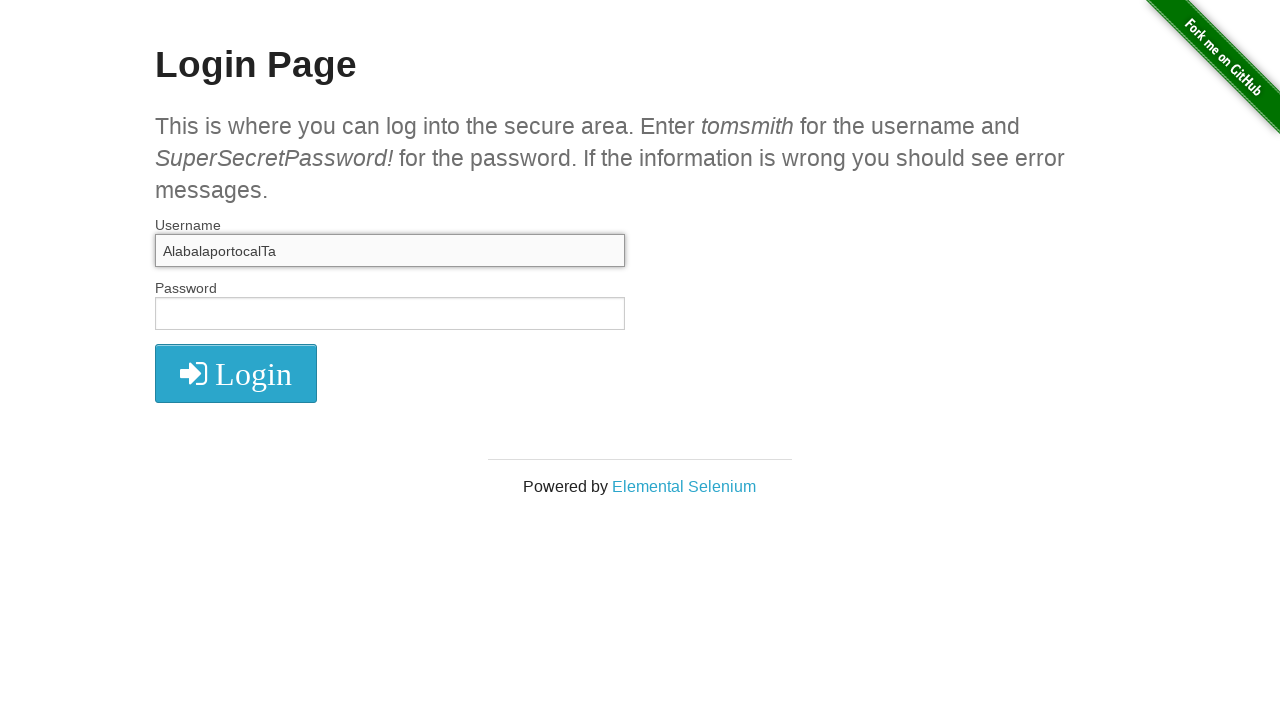

Pressed ArrowLeft again to move cursor further left on #username
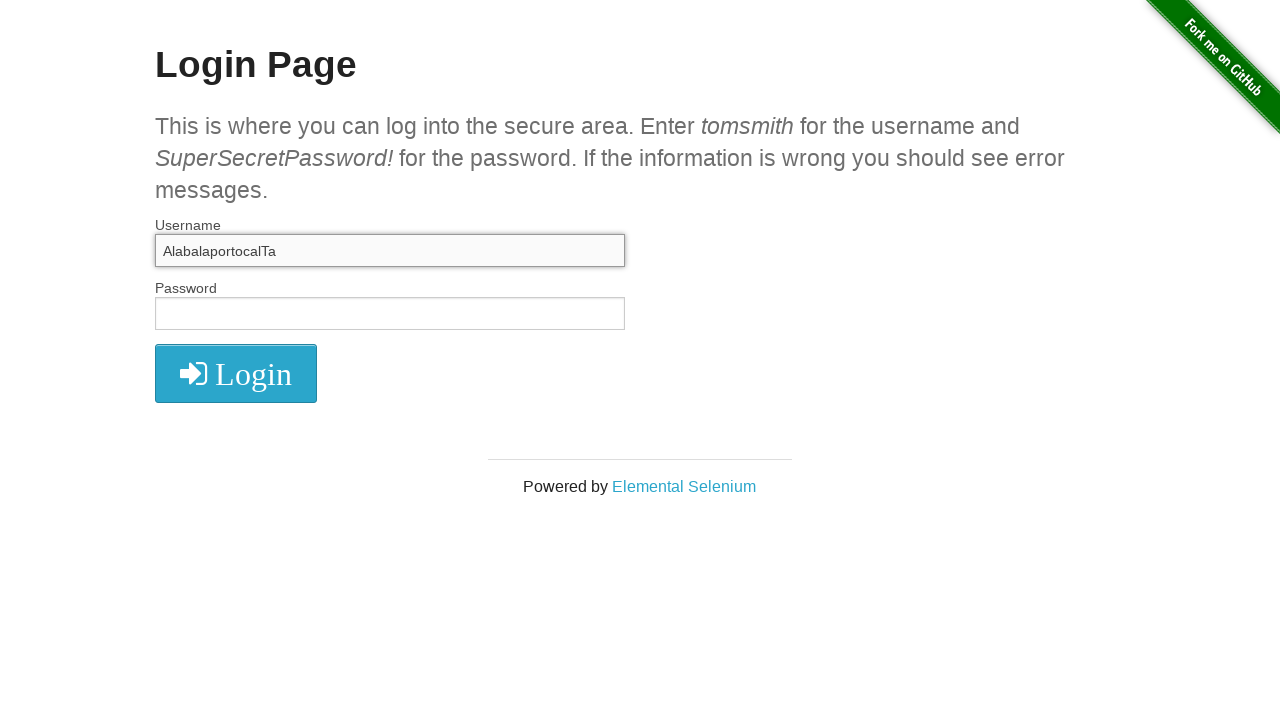

Pressed Backspace to delete character before cursor on #username
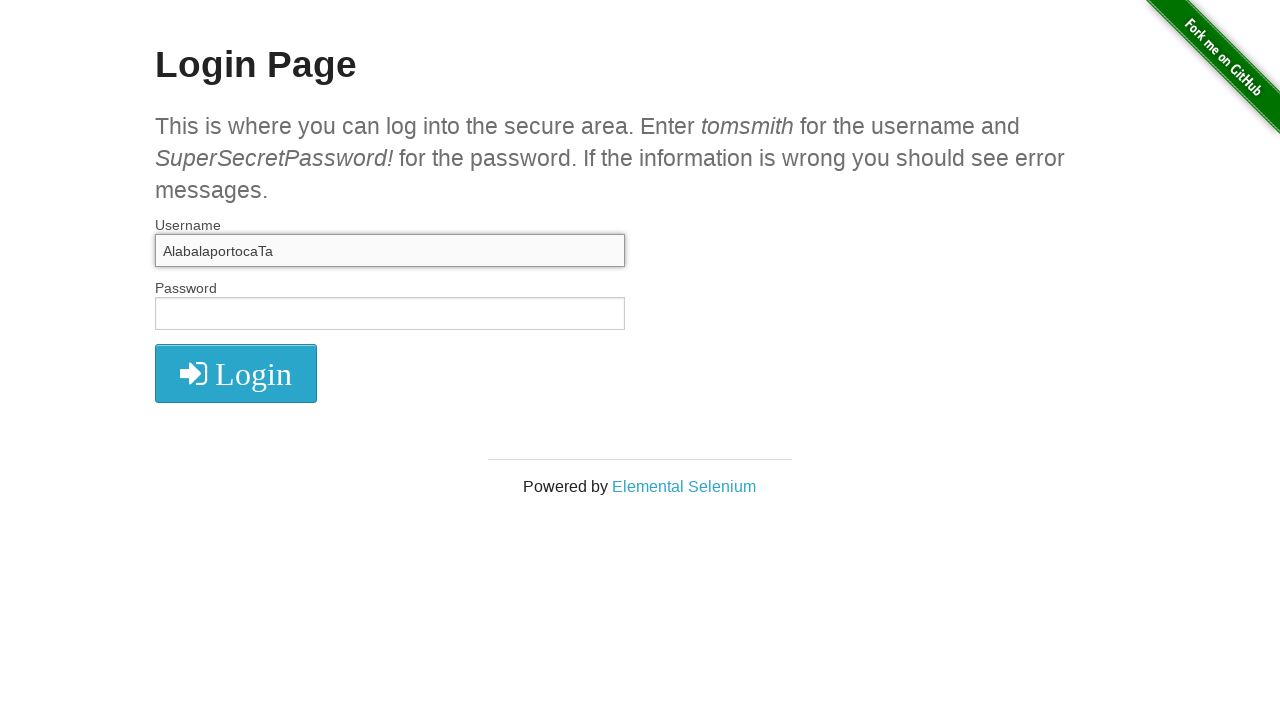

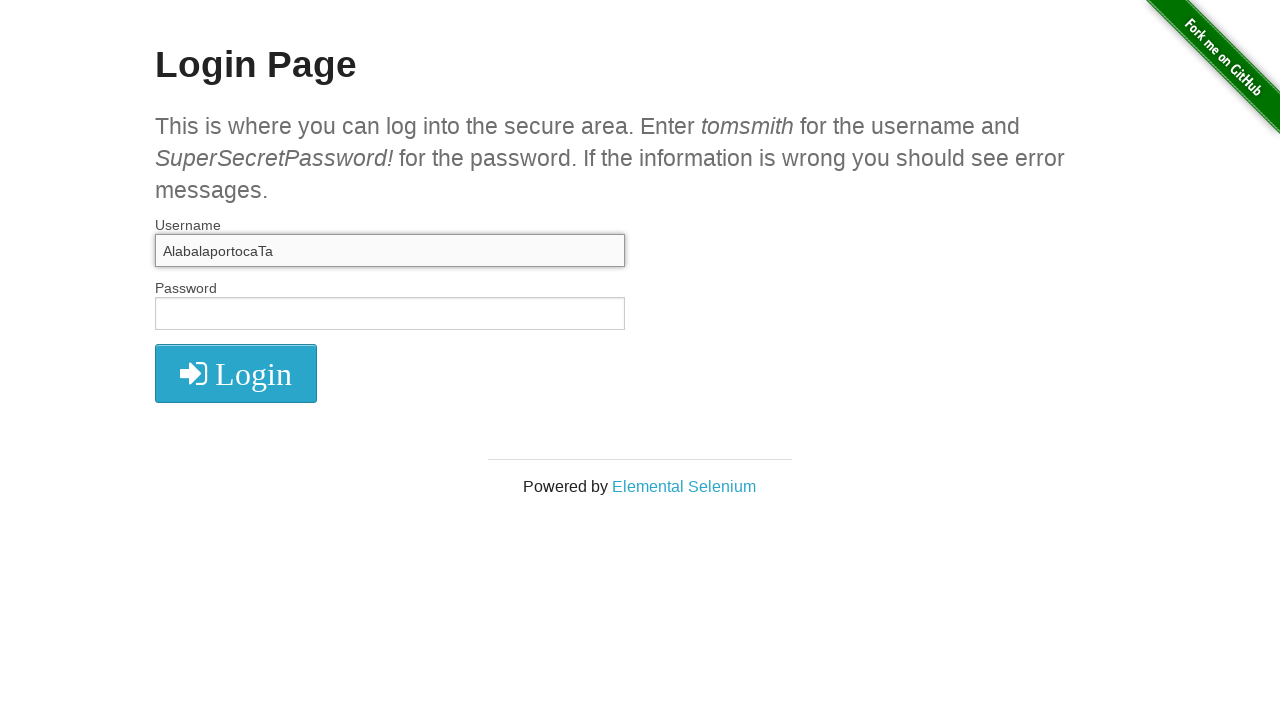